Tests navigation to the "Події" (Events) section by clicking the corresponding link

Starting URL: https://www.ukr.net/

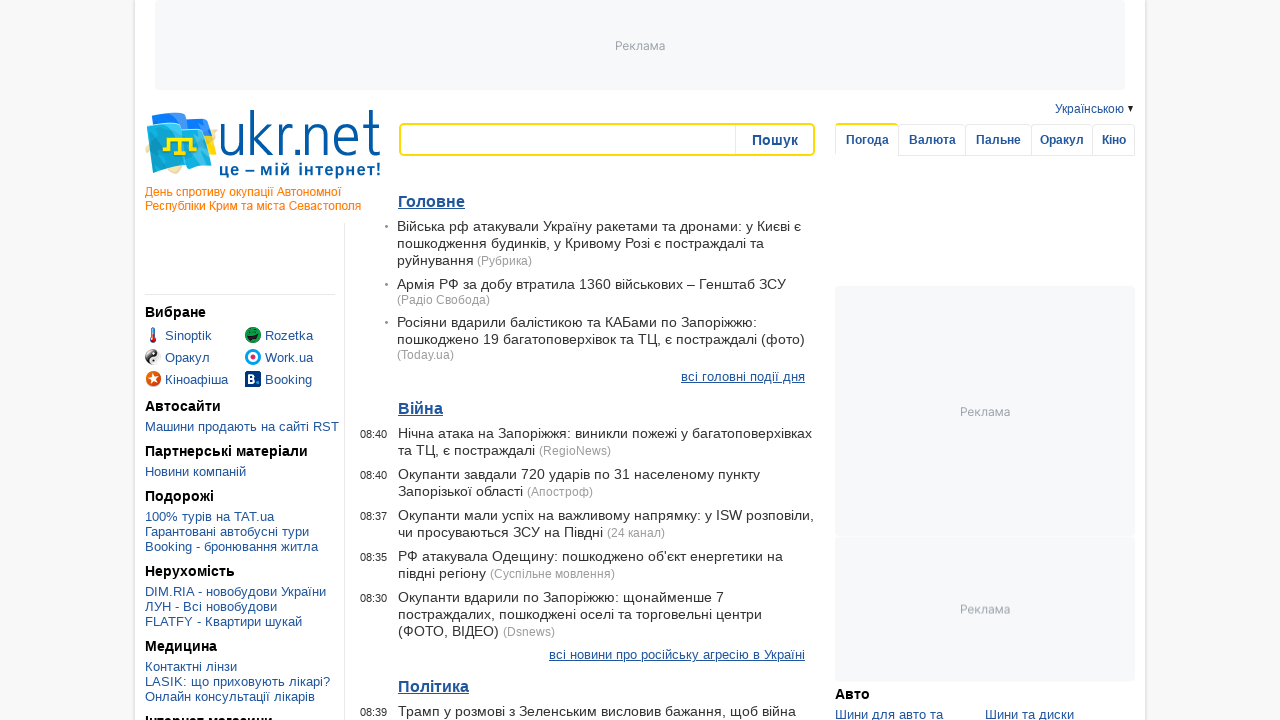

Clicked on 'Події' (Events) link at (743, 376) on text=Події
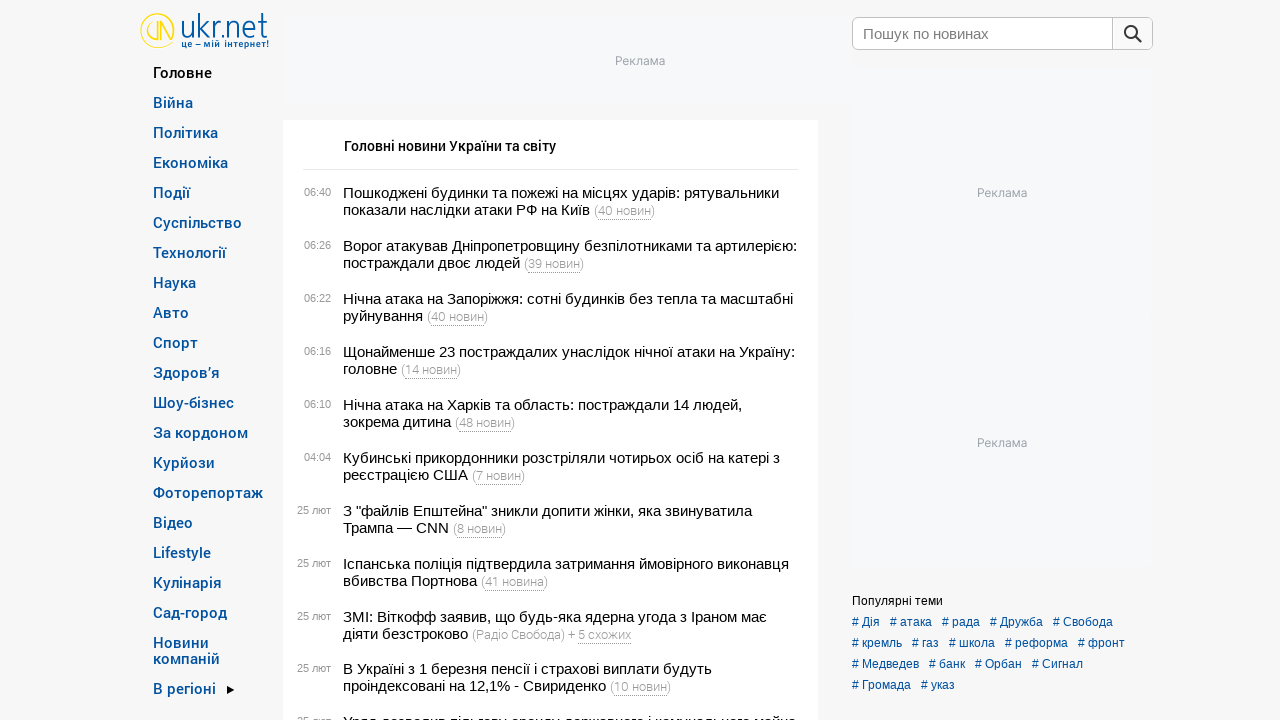

Events section loaded successfully
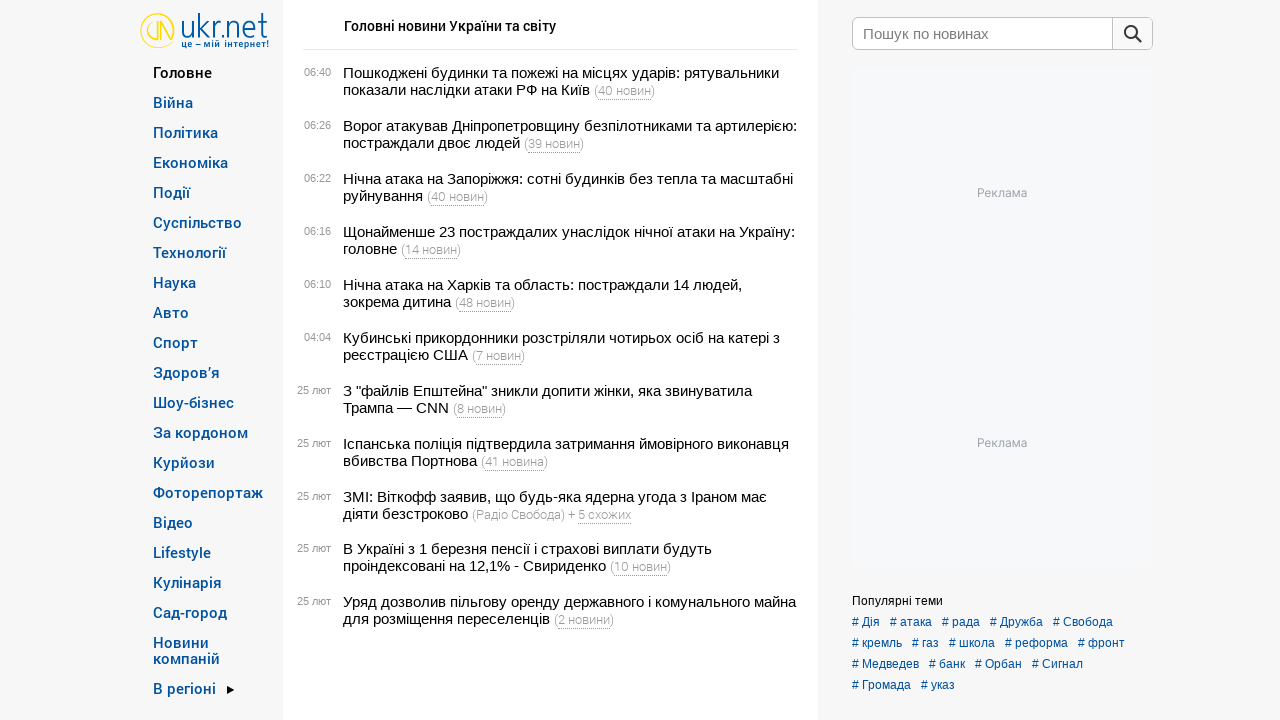

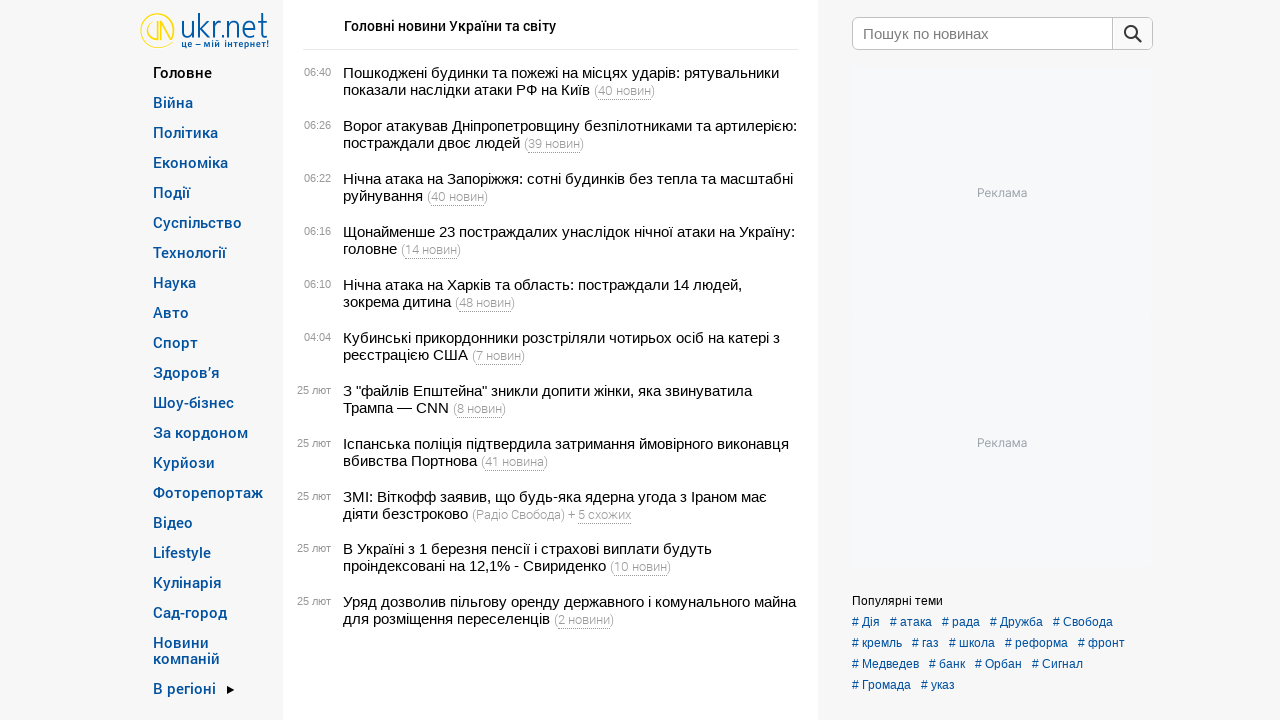